Tests radio button functionality on a registration form by clicking on a radio button and verifying its state changes

Starting URL: https://demo.automationtesting.in/Register.html

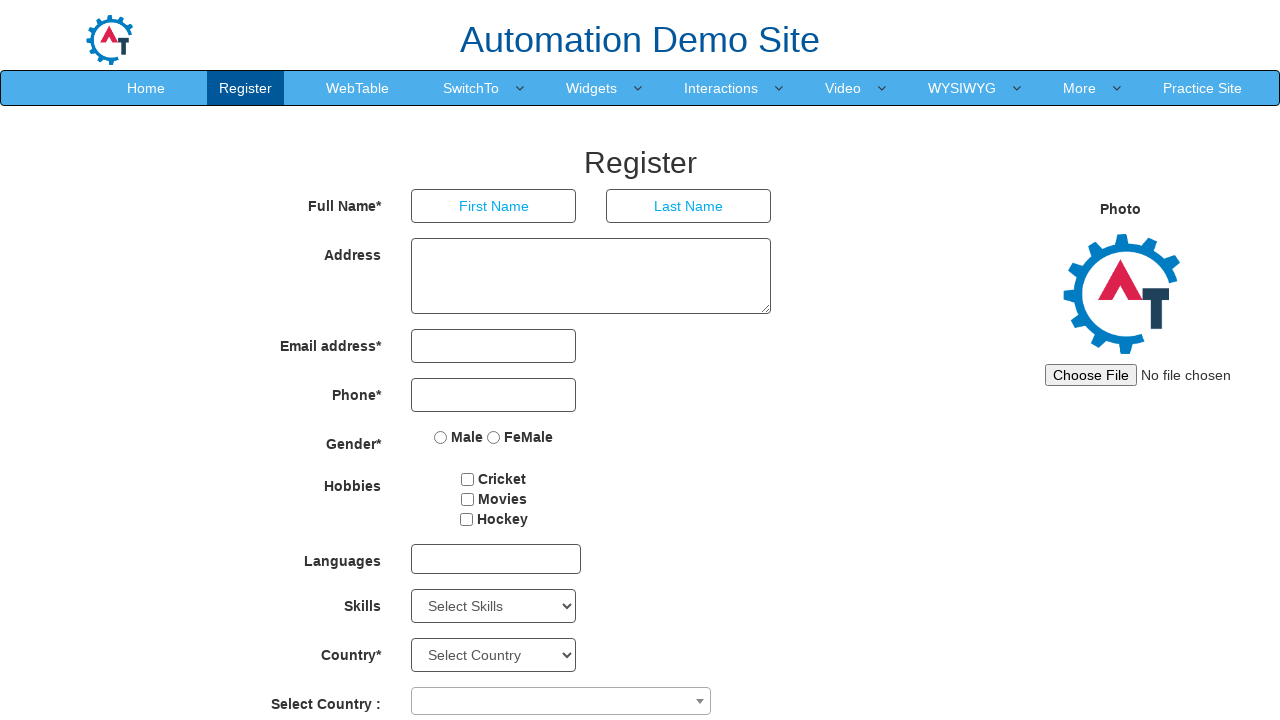

Located all radio buttons on the registration form
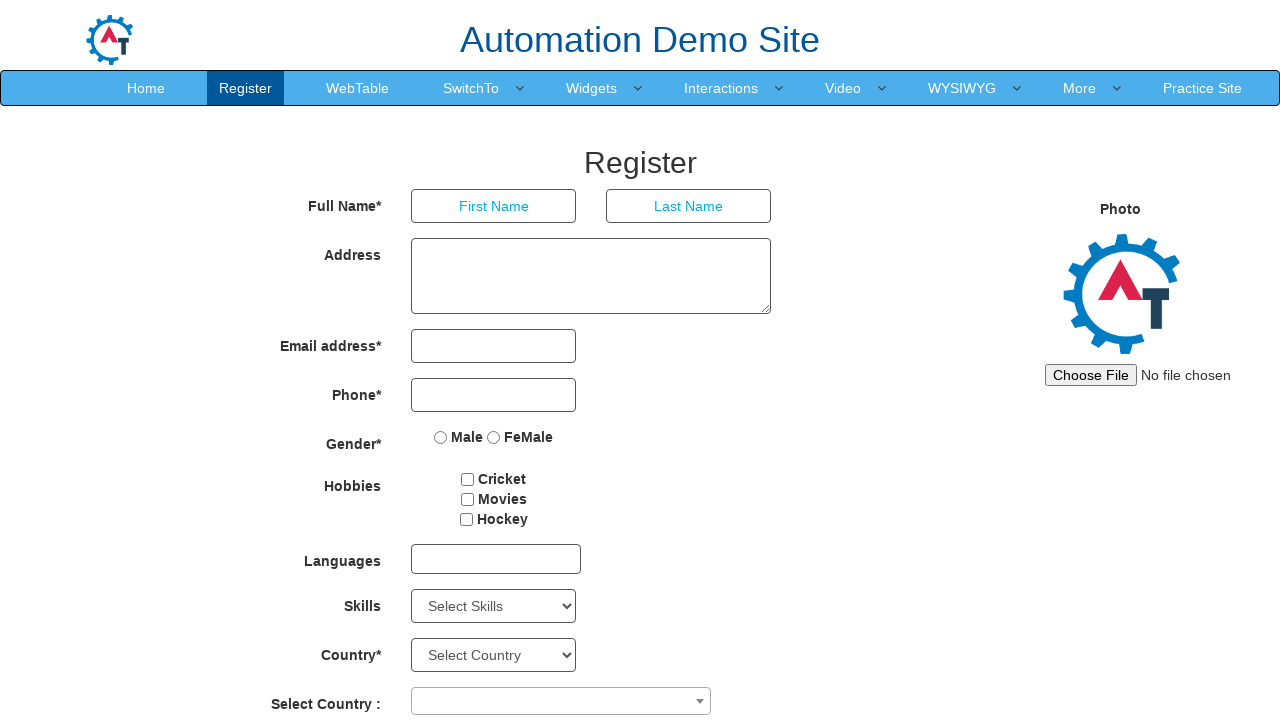

Clicked the first radio button (Male option) at (441, 437) on input[type='radio'] >> nth=0
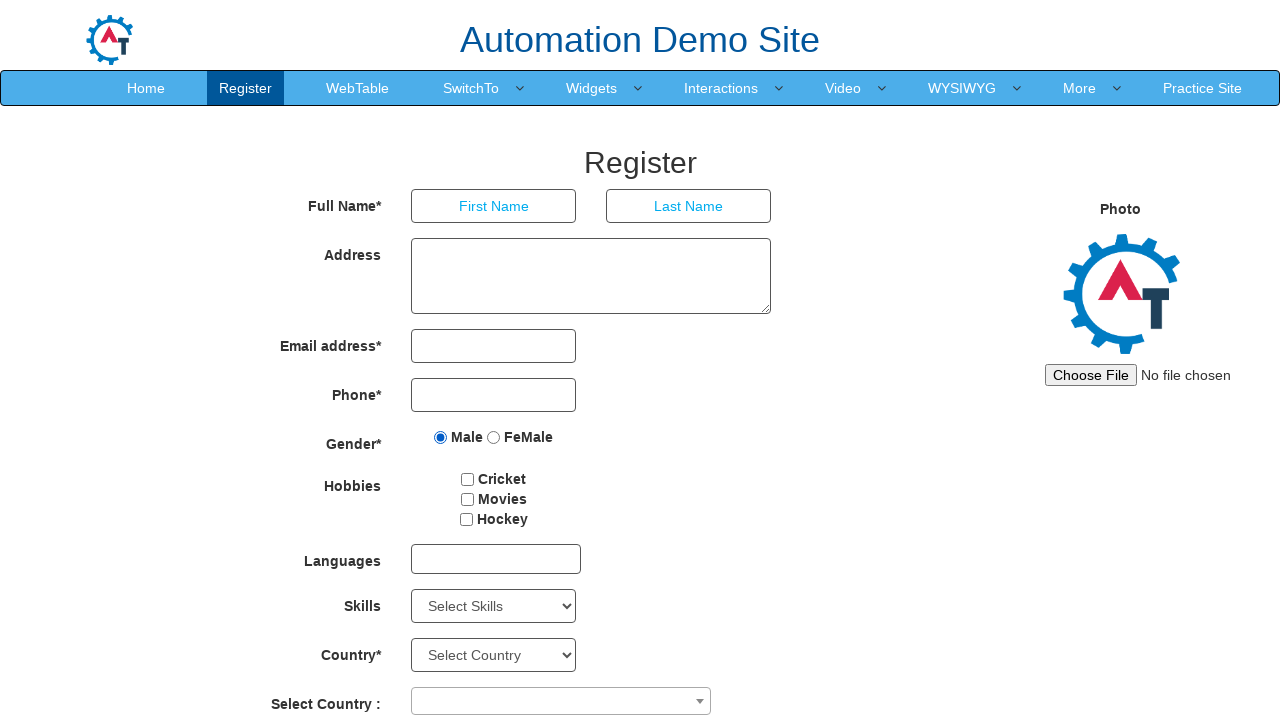

Verified radio button state - checked: True, visible: True, enabled: True
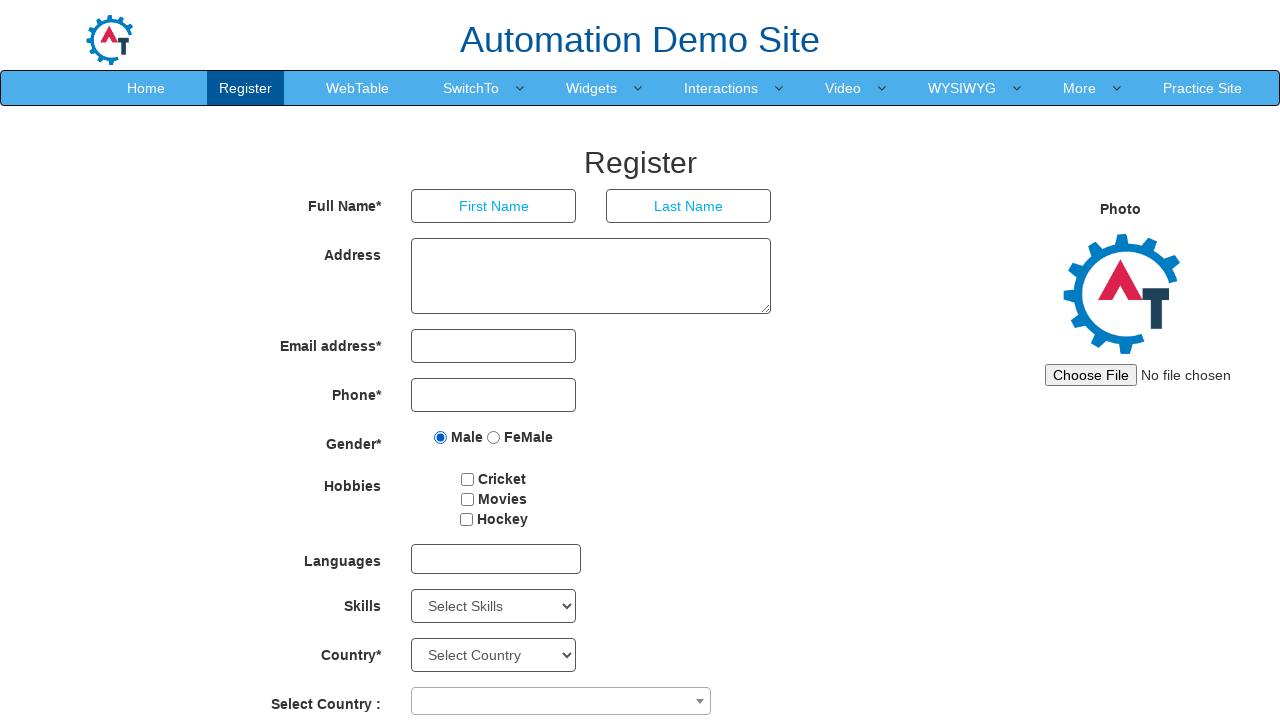

Verified radio button state - checked: False, visible: True, enabled: True
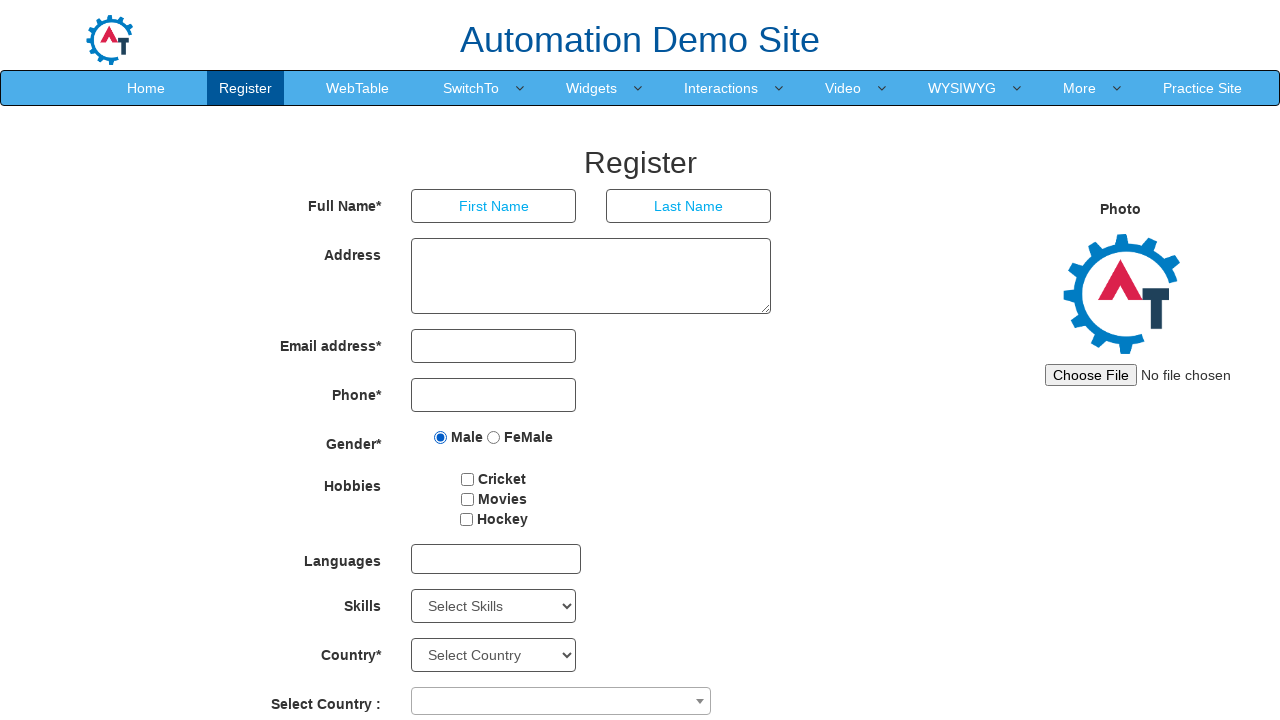

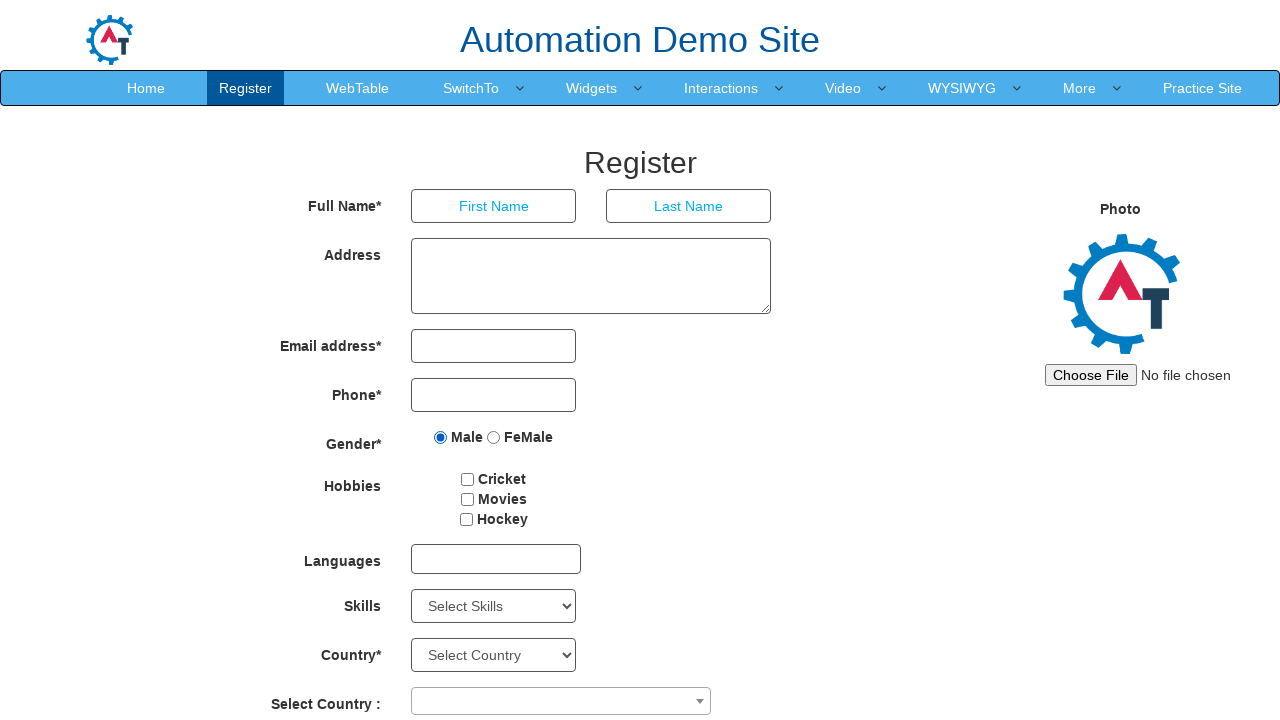